Tests the add/remove elements functionality by clicking the Add Element button twice, deleting one element, and verifying that one Delete button remains

Starting URL: http://the-internet.herokuapp.com/add_remove_elements/

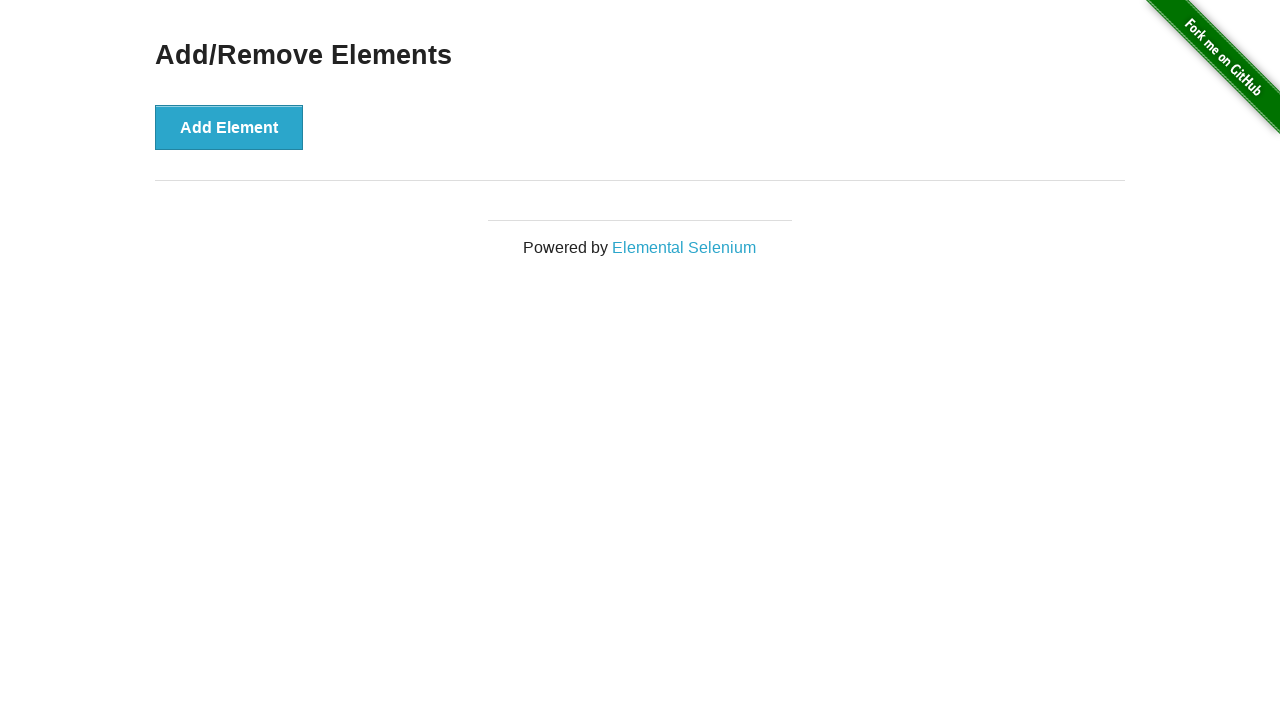

Navigated to add/remove elements page
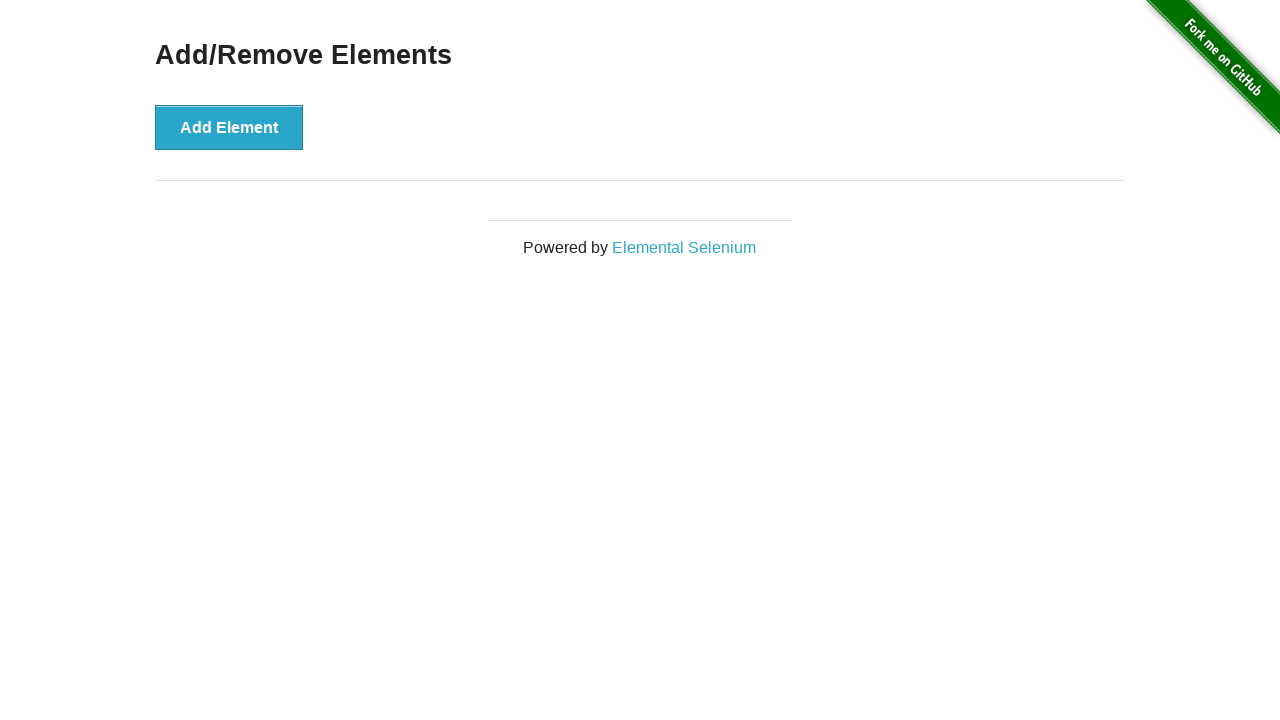

Clicked Add Element button (first time) at (229, 127) on xpath=//button[text()='Add Element']
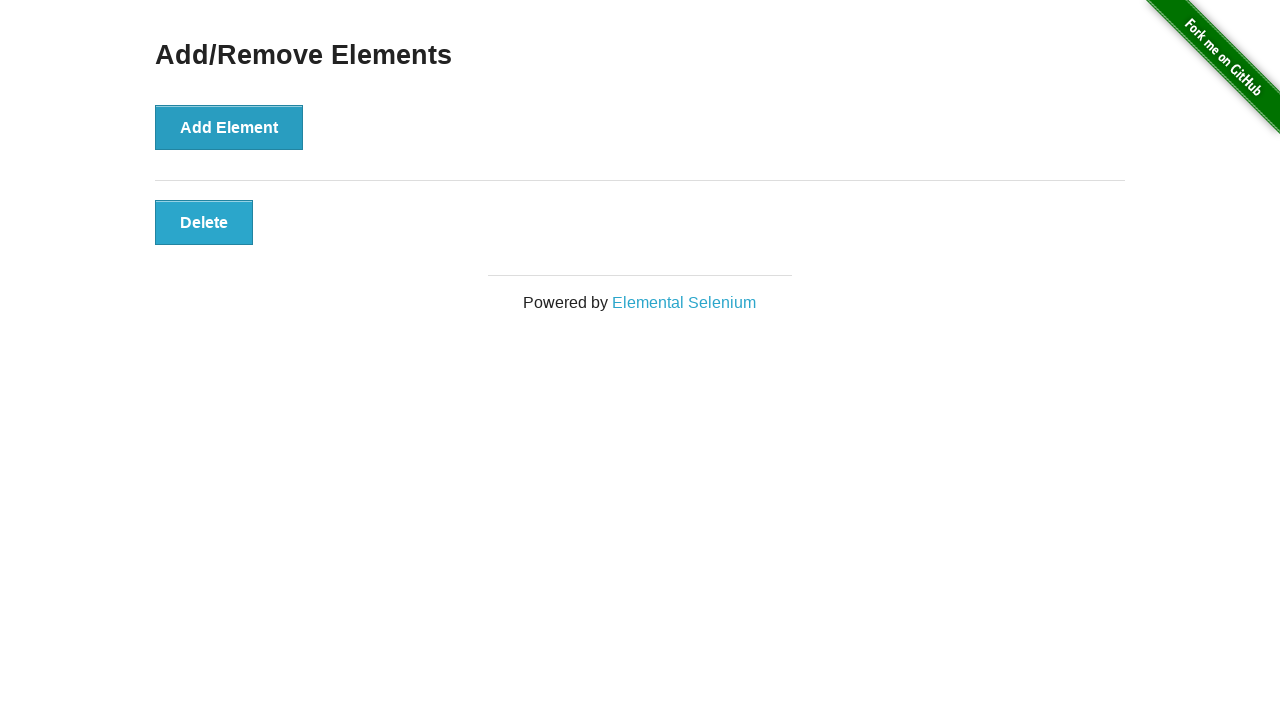

Clicked Add Element button (second time) at (229, 127) on xpath=//button[text()='Add Element']
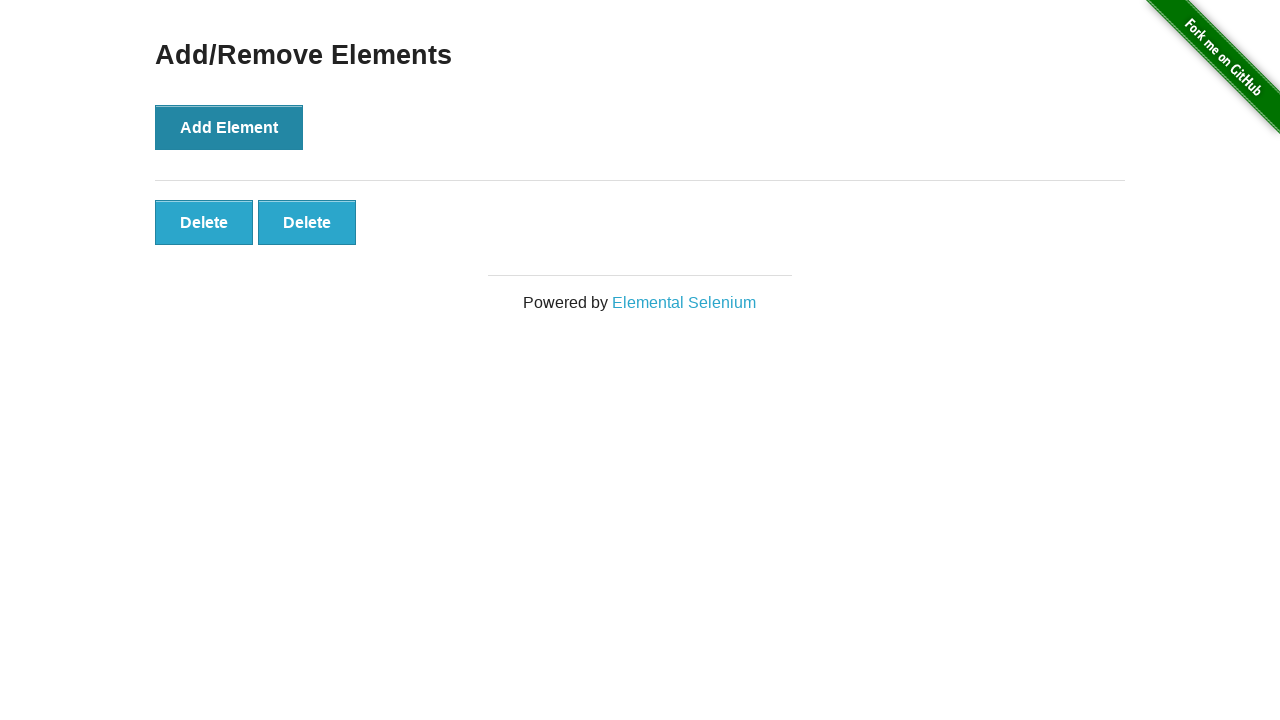

Clicked the second Delete button to remove one element at (307, 222) on xpath=//button[text()='Delete'] >> nth=1
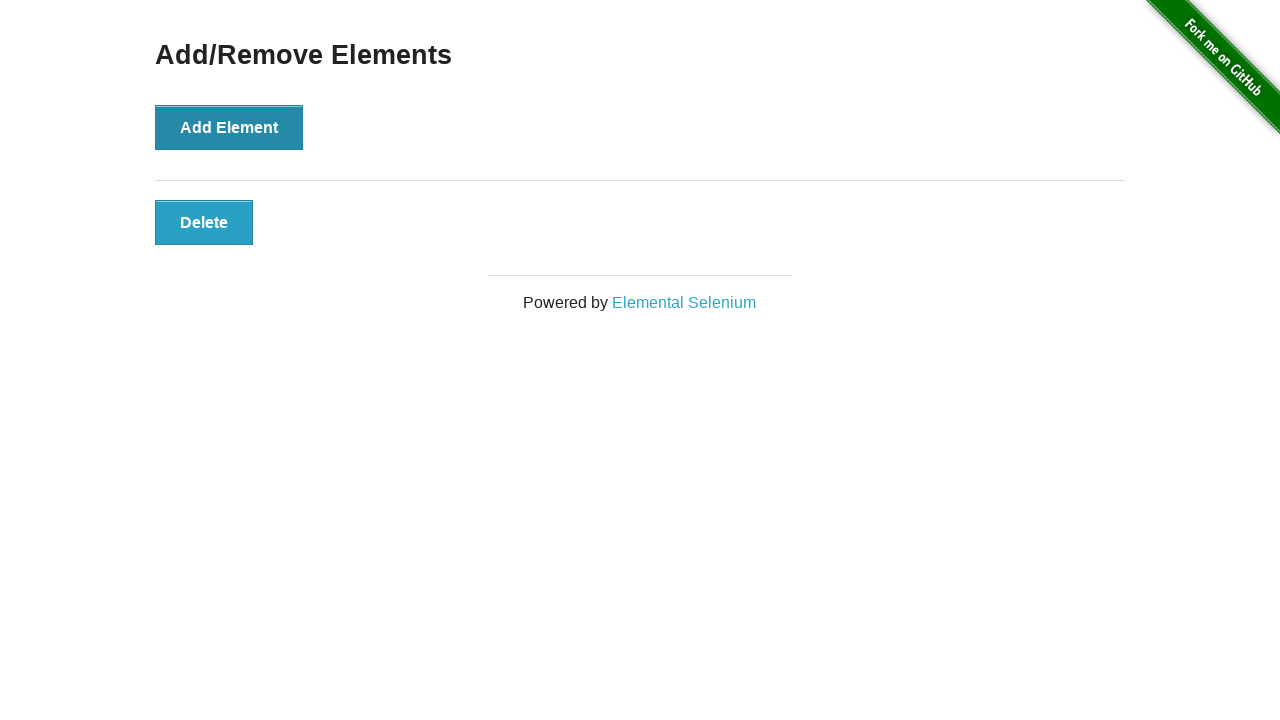

Verified that exactly 1 Delete button remains
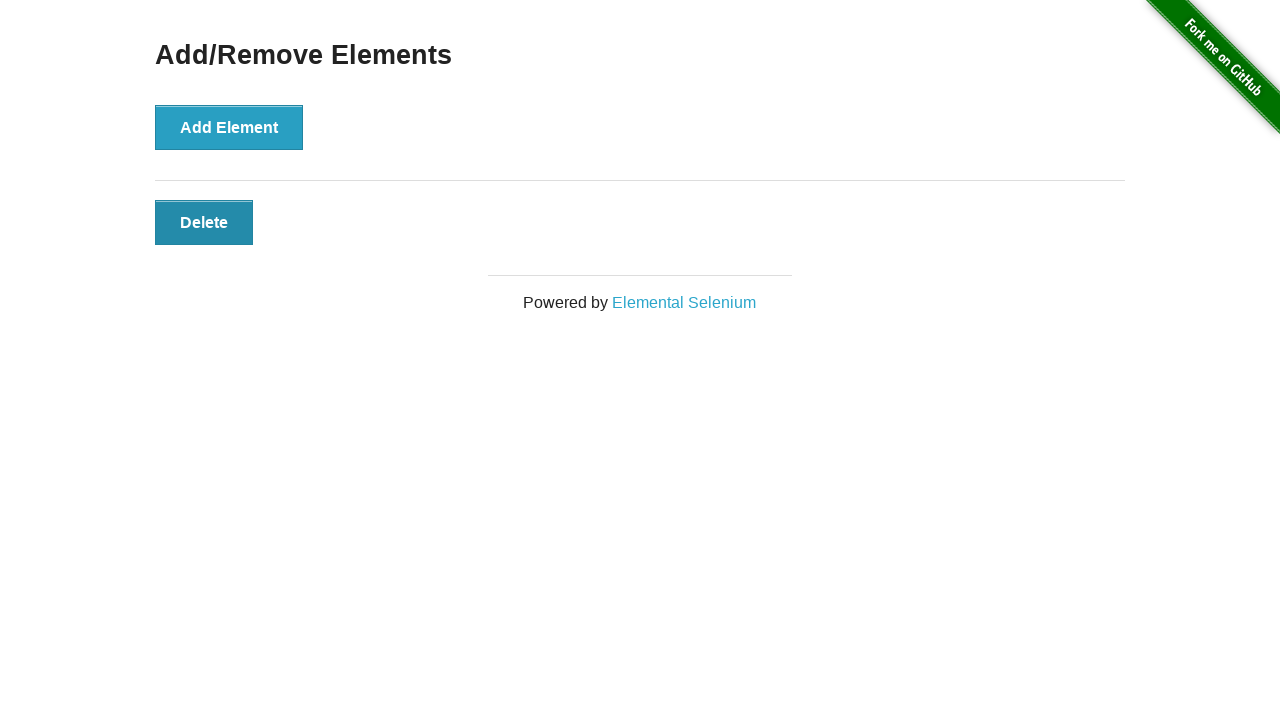

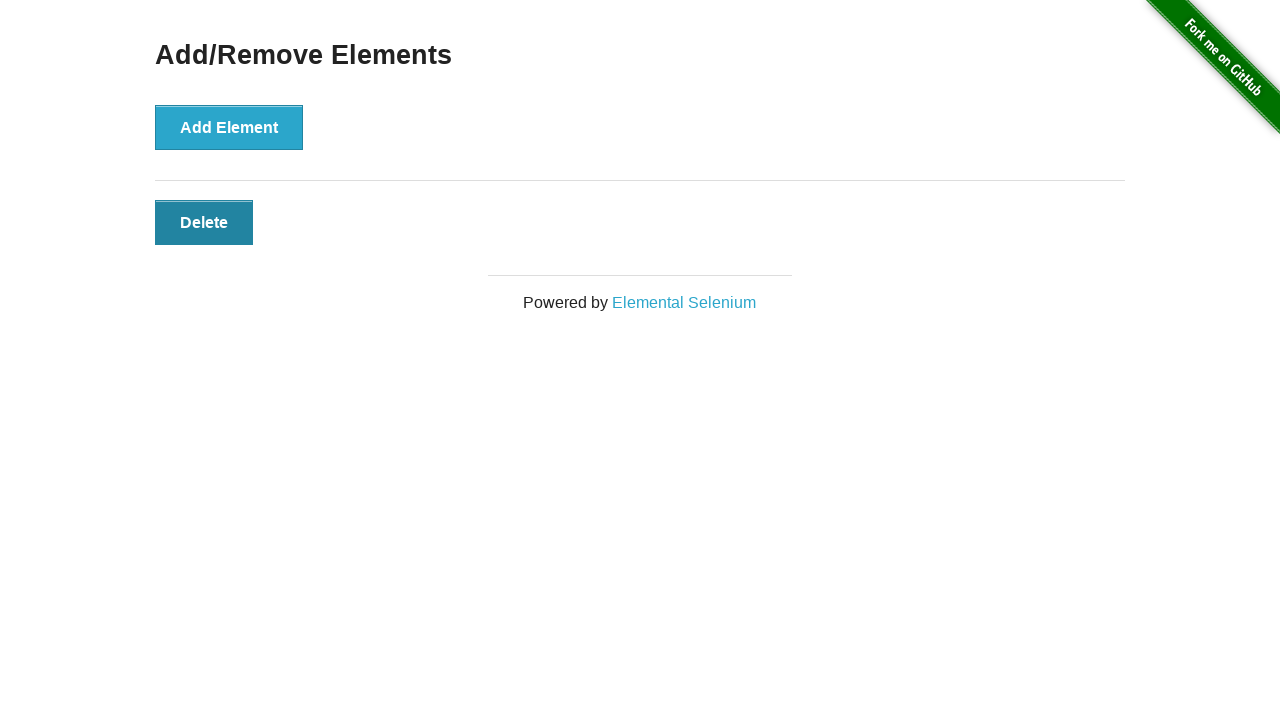